Navigates to WowHead weapons page and verifies that item links are present on the page

Starting URL: https://www.wowhead.com/items/weapons/type:2:18:3:16:19

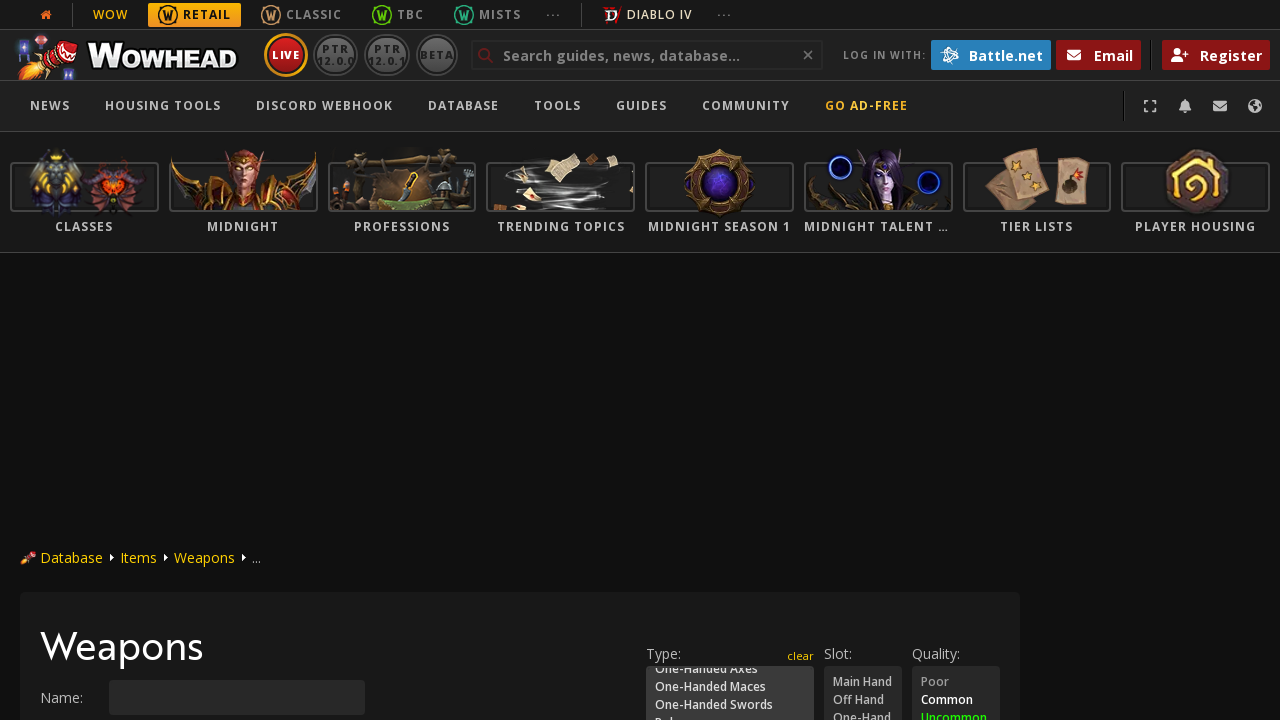

Navigated to WowHead weapons page
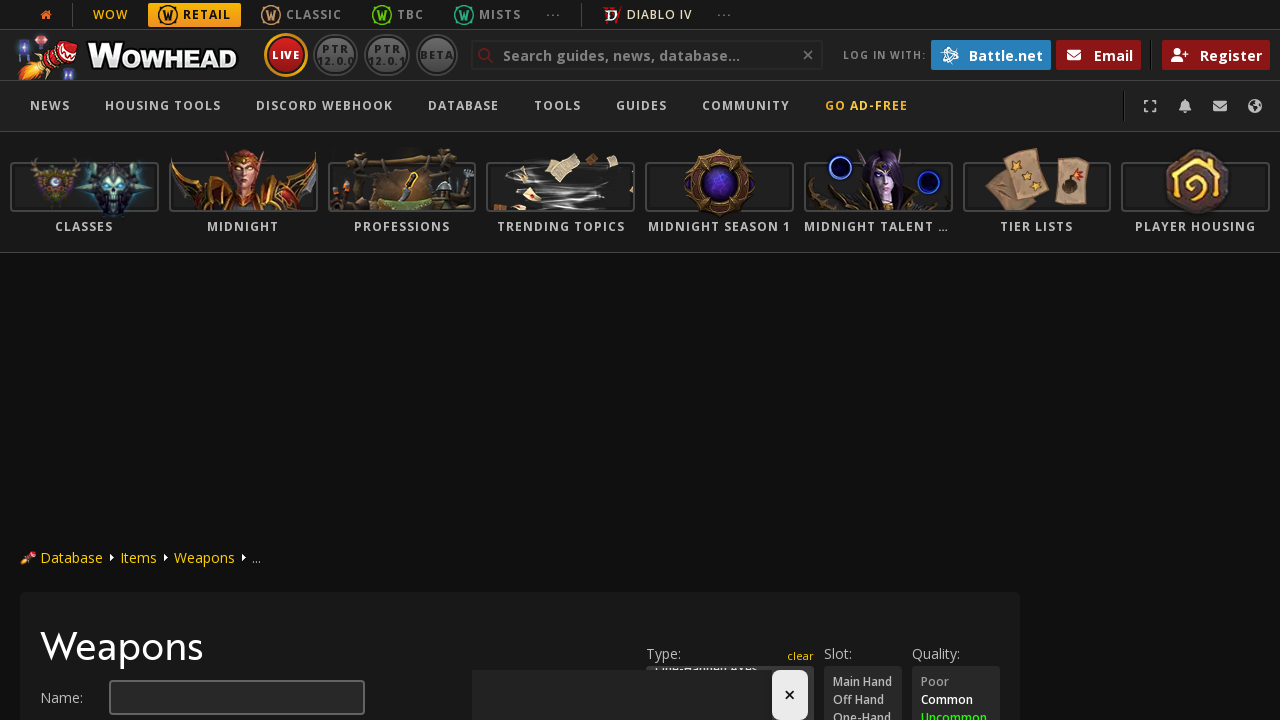

Item links loaded on the page
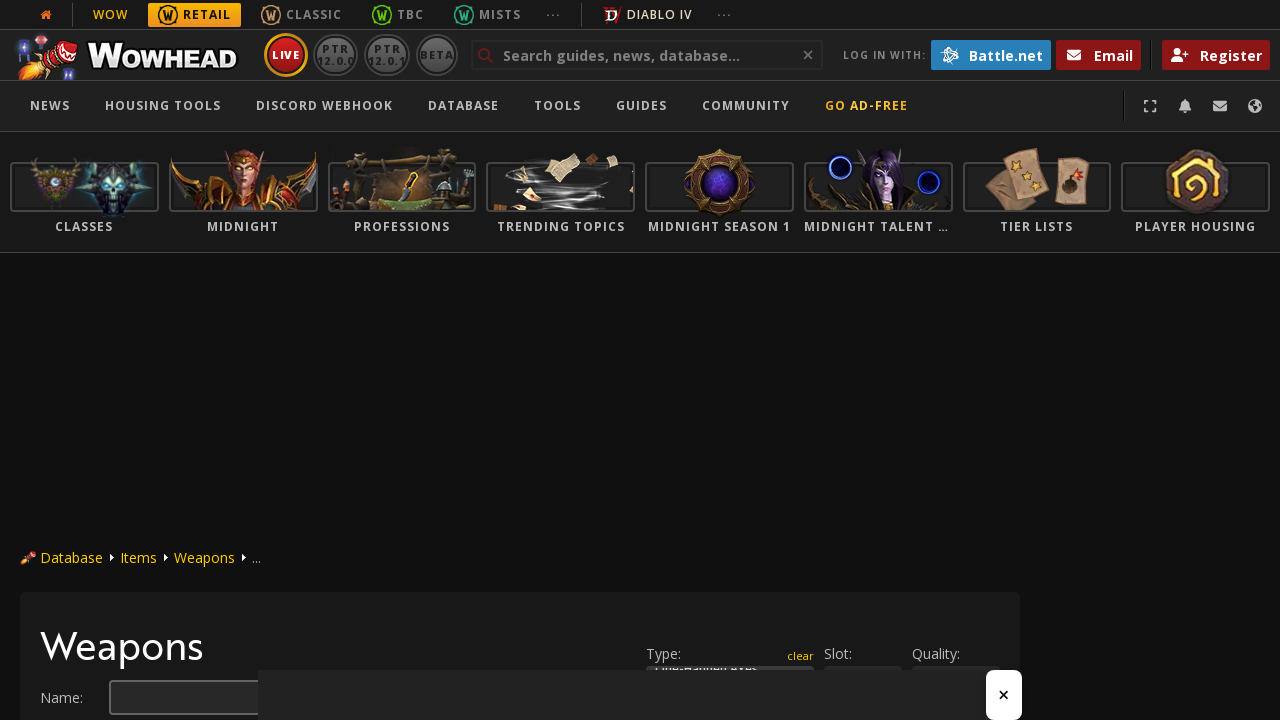

Retrieved 169 item links from the page
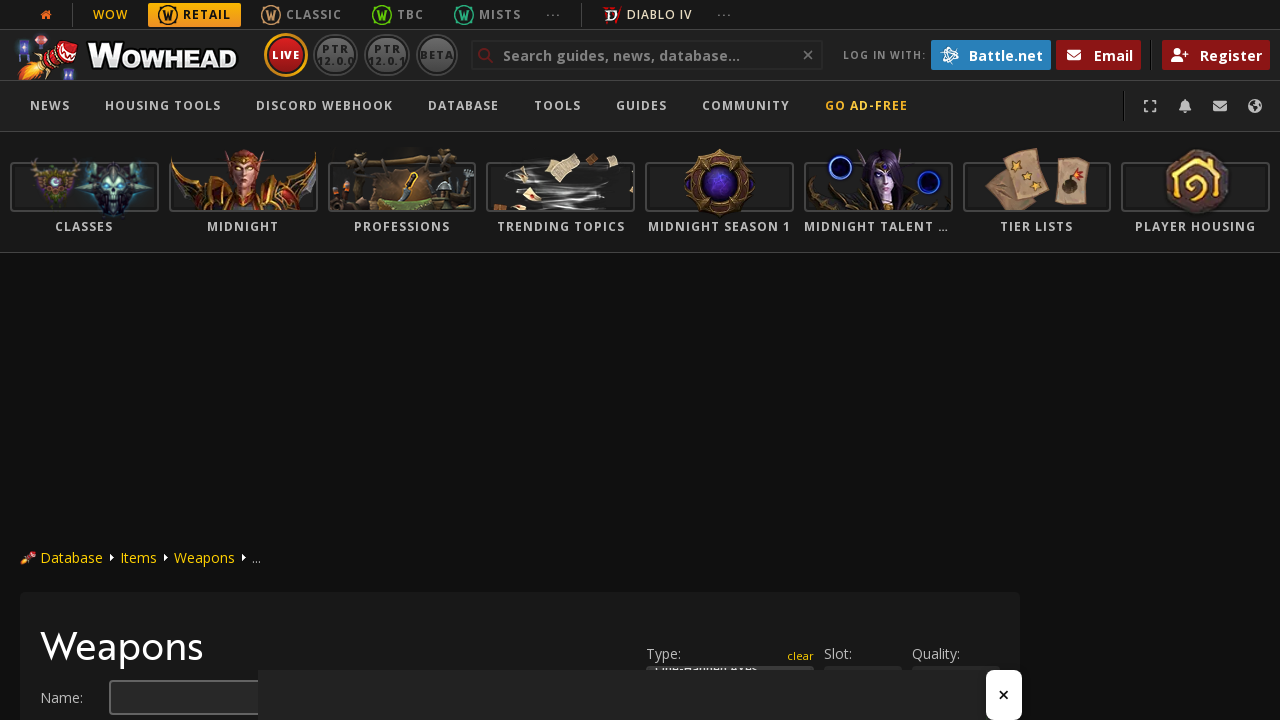

Verified that item links are present on the page
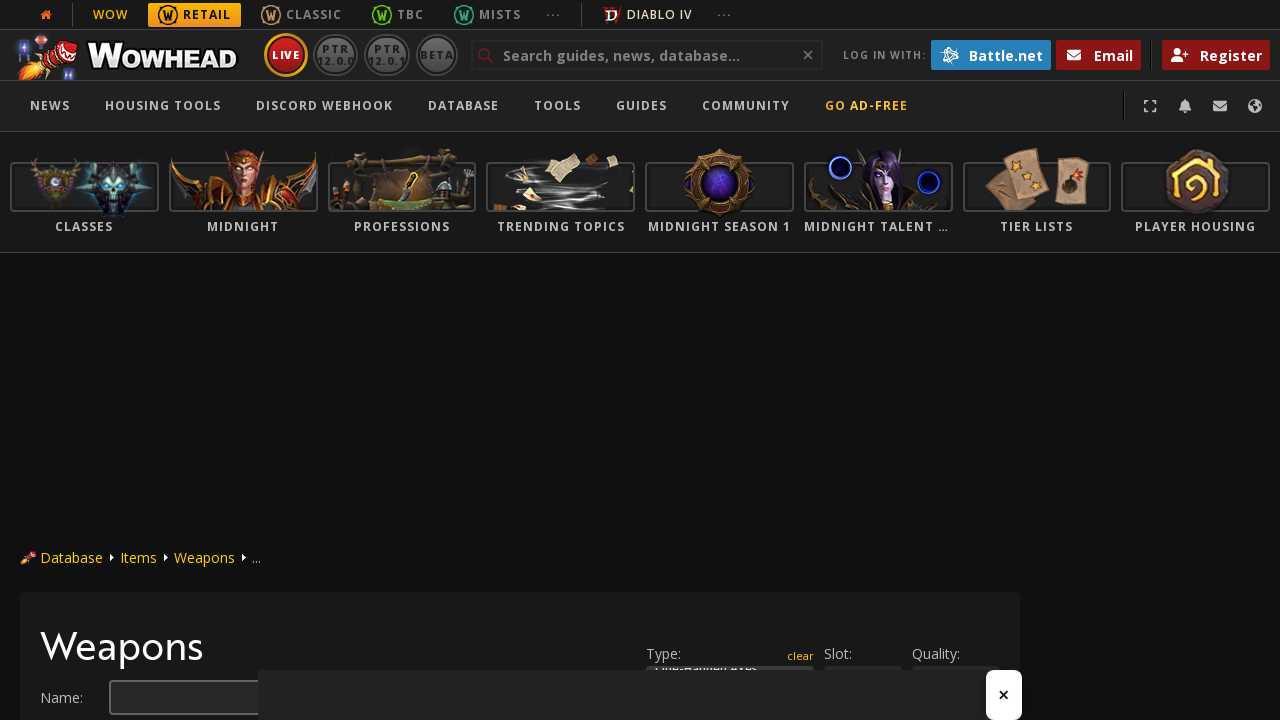

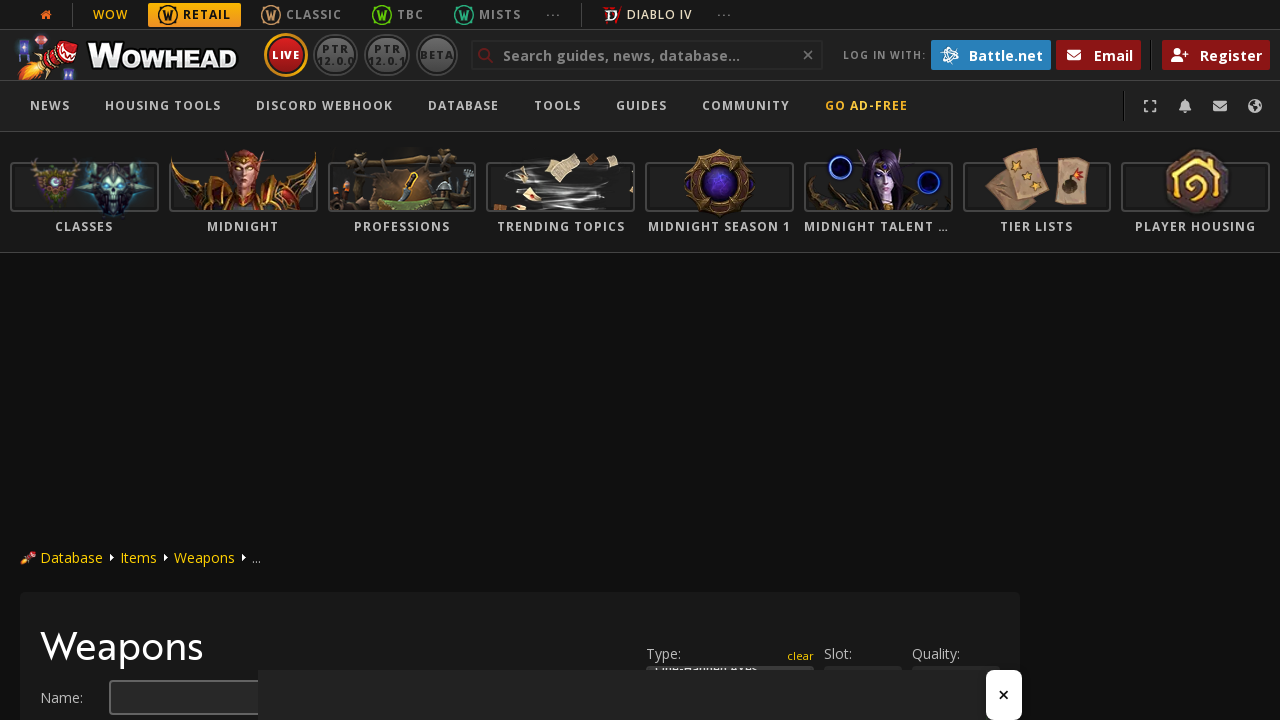